Tests clicking the search button without entering any search terms redirects to find-a-park page.

Starting URL: https://bcparks.ca/

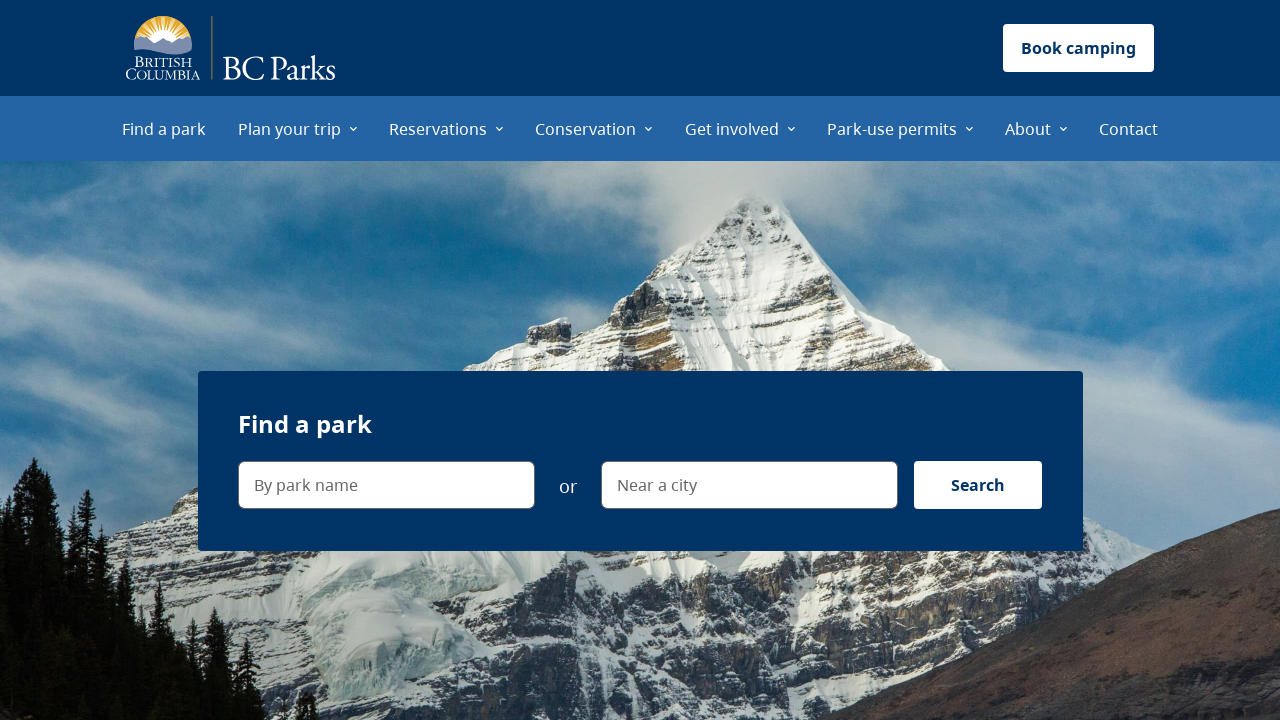

Waited for page to fully load (networkidle)
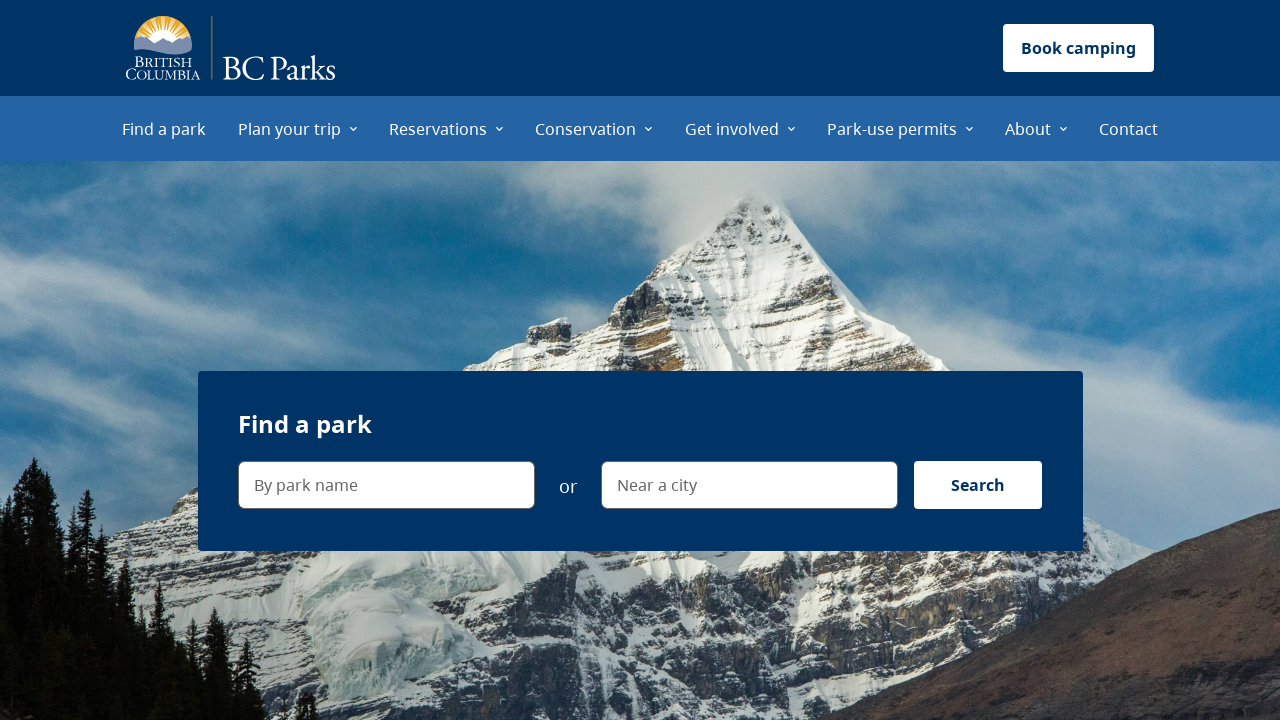

Clicked search button without entering any search terms at (978, 485) on internal:role=button[name="Search"i]
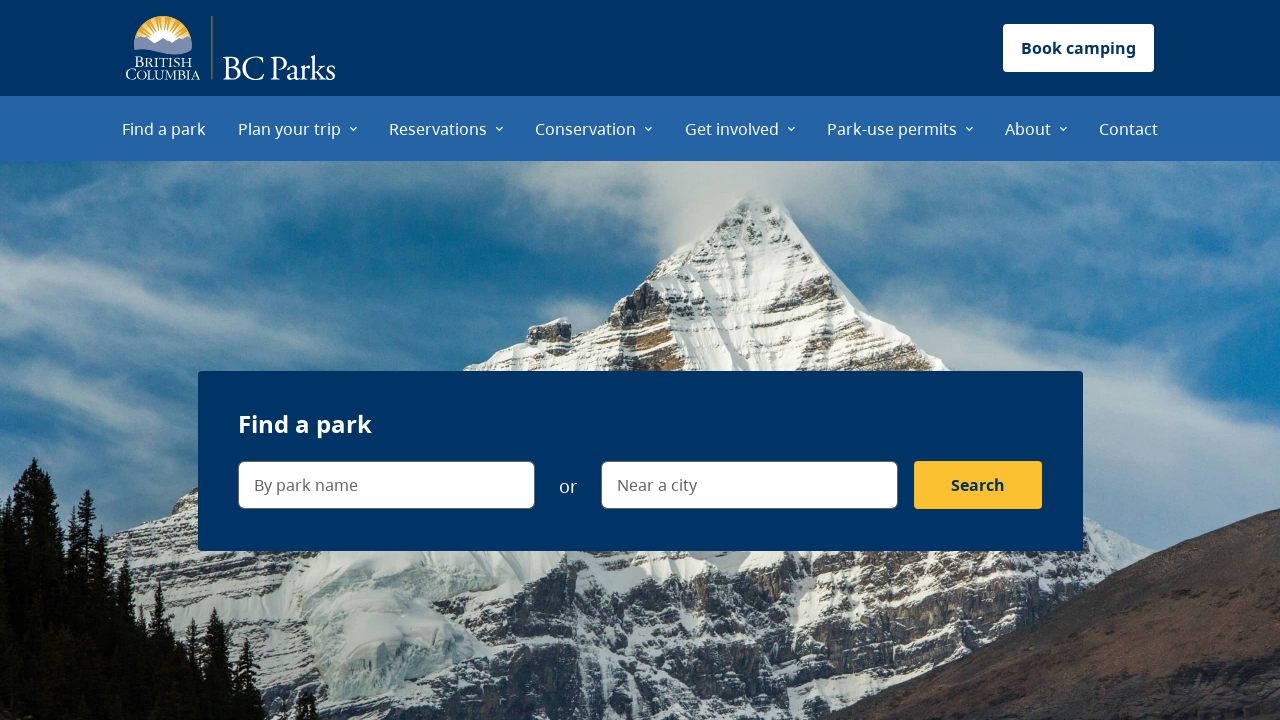

Verified redirect to find-a-park page
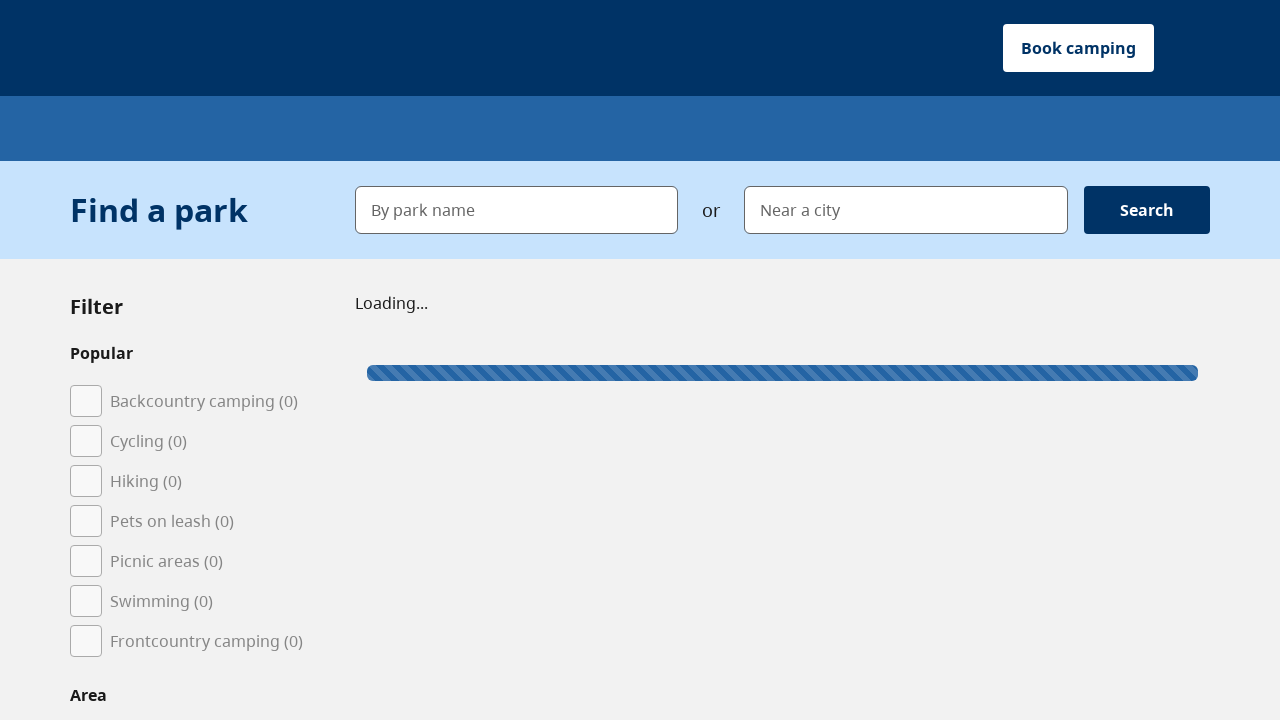

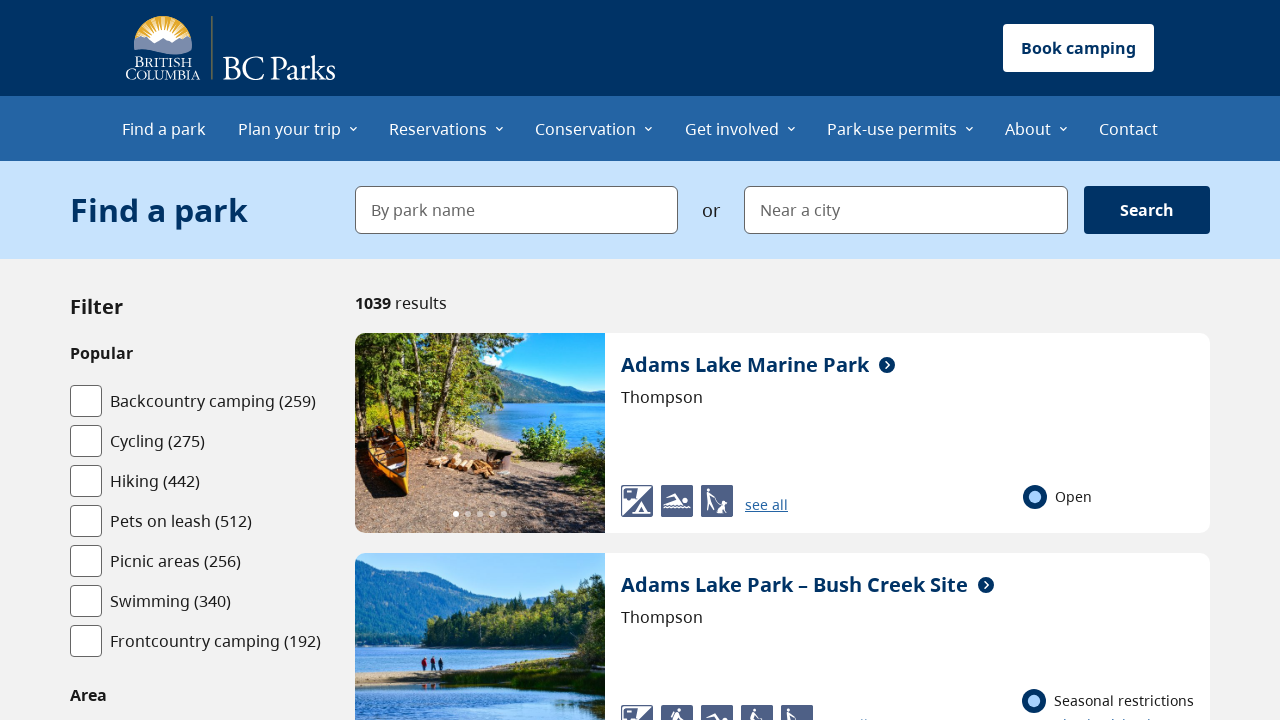